Tests radio button selection functionality by clicking on the "Yes" radio button option

Starting URL: https://demoqa.com/radio-button

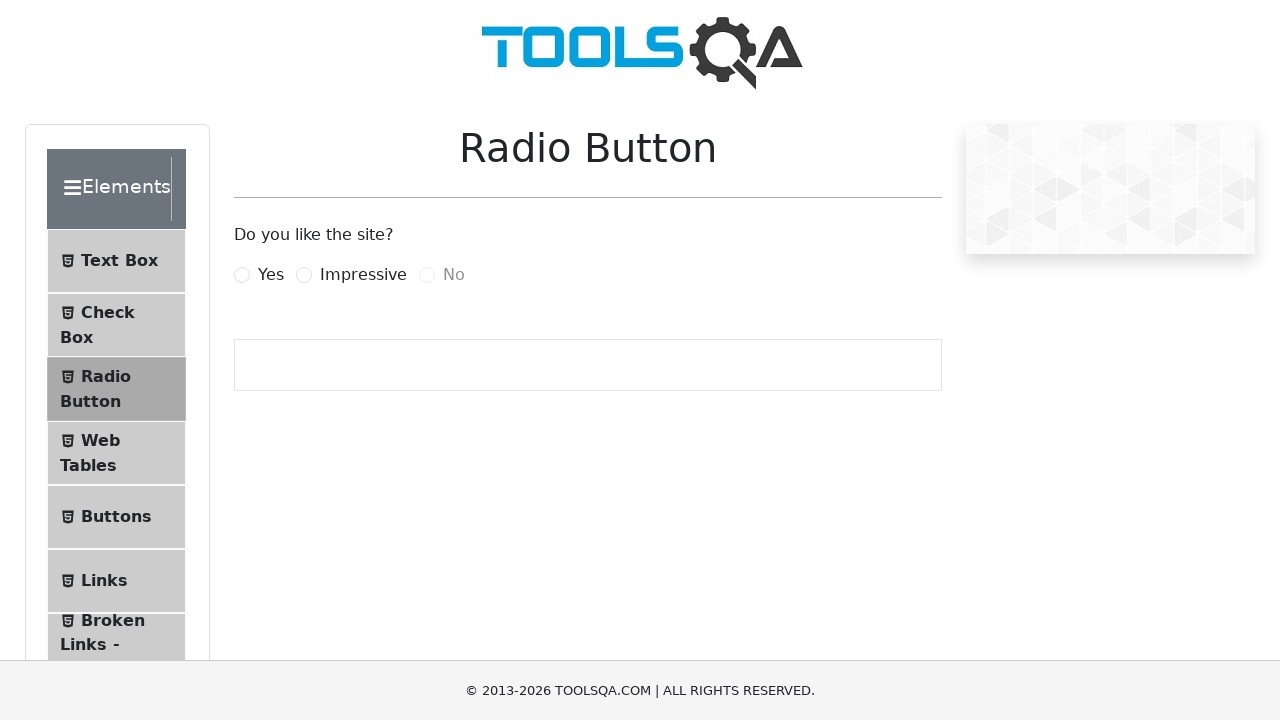

Navigated to radio button demo page
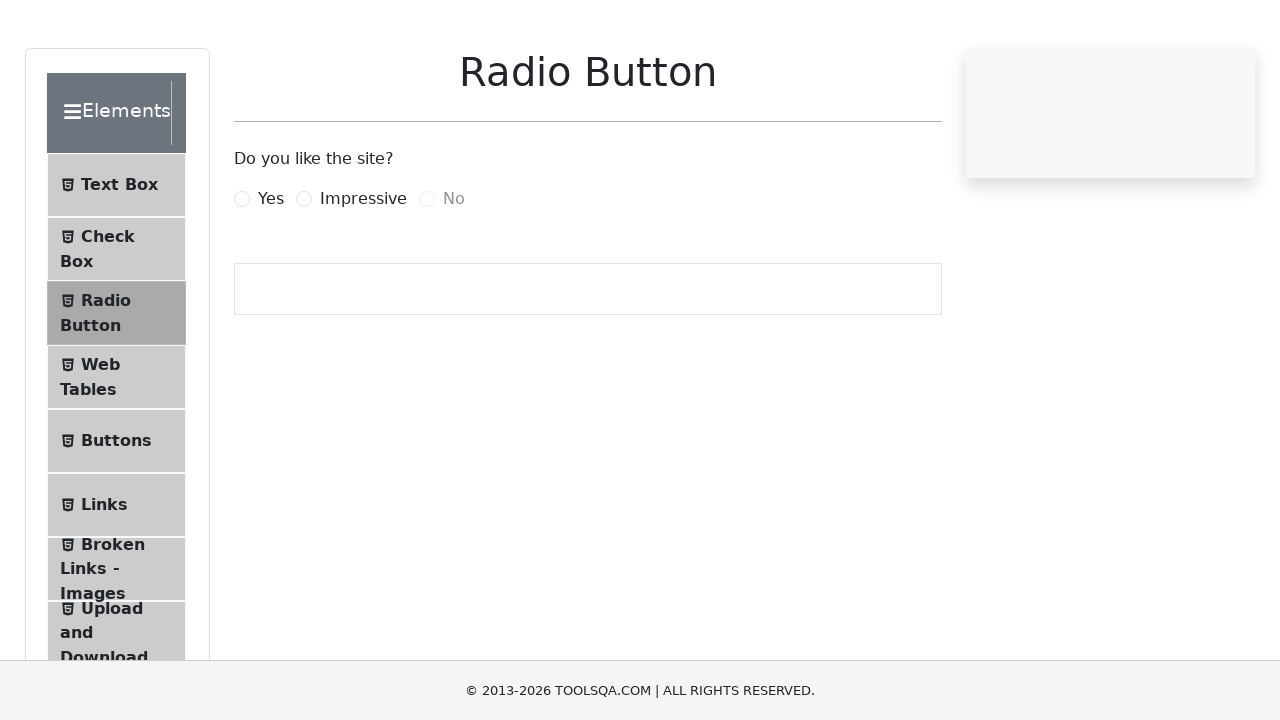

Clicked on the 'Yes' radio button option at (271, 275) on label[for='yesRadio']
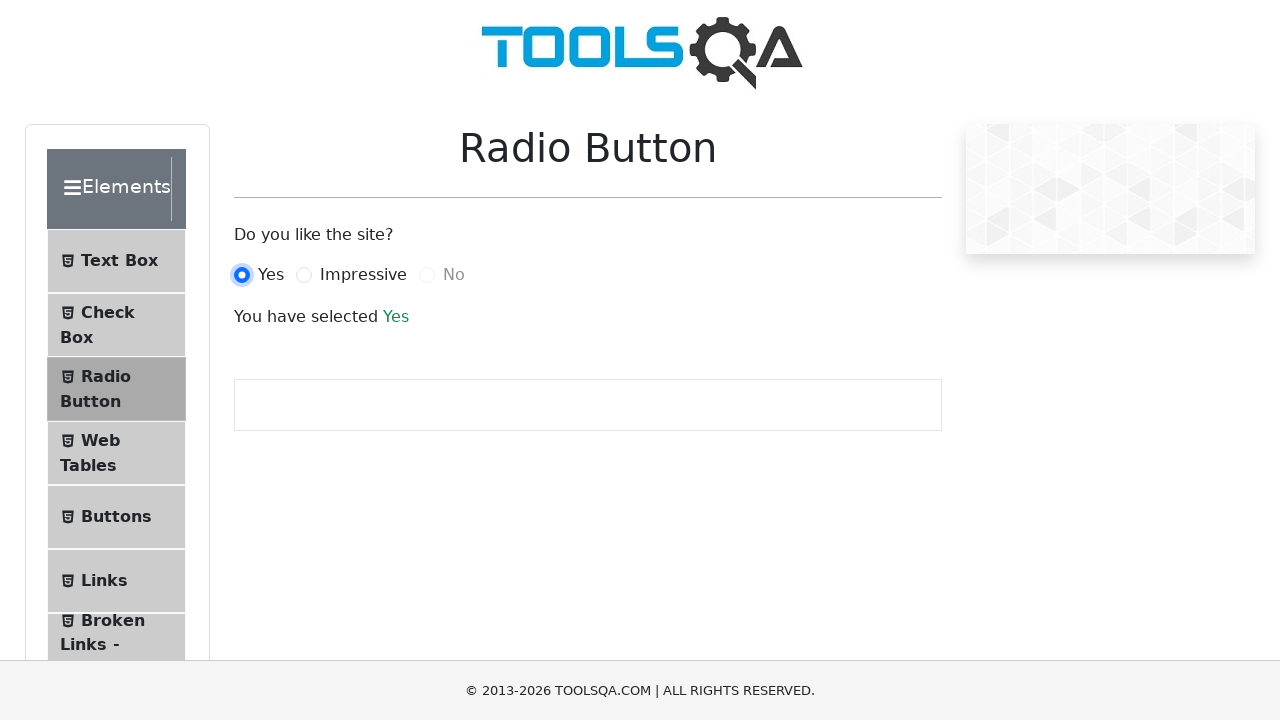

Waited 500ms for radio button selection to register
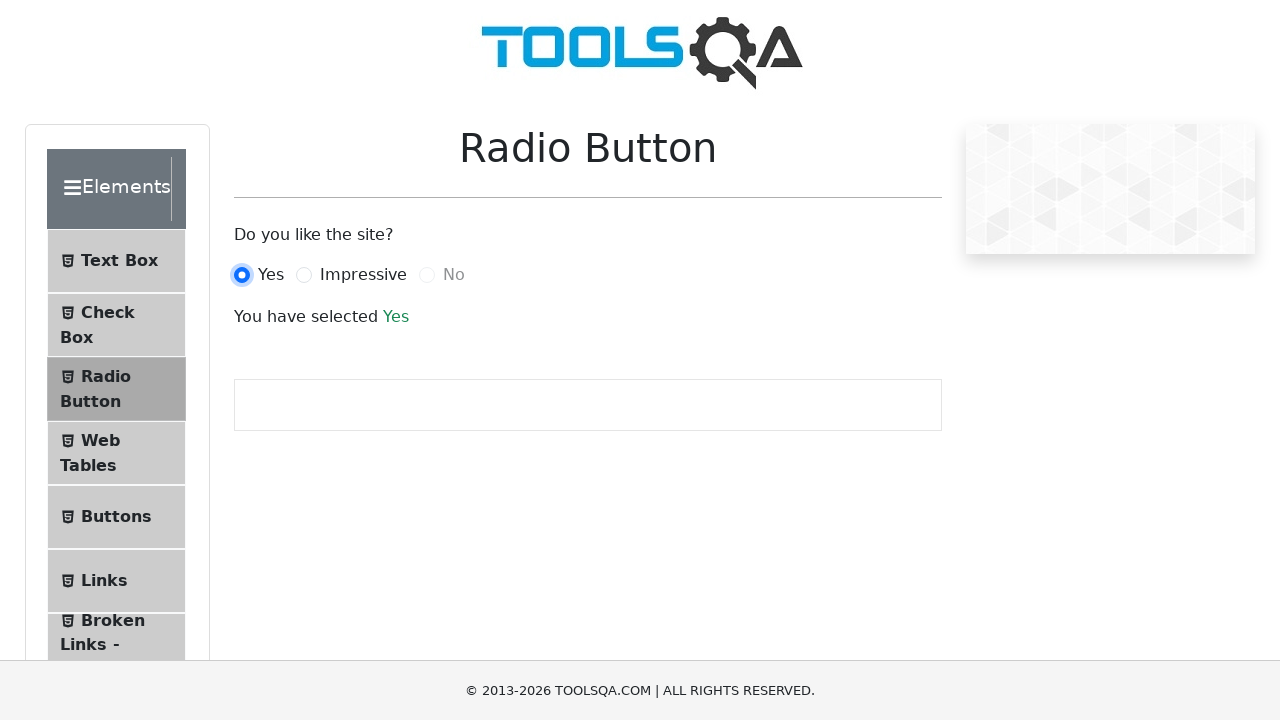

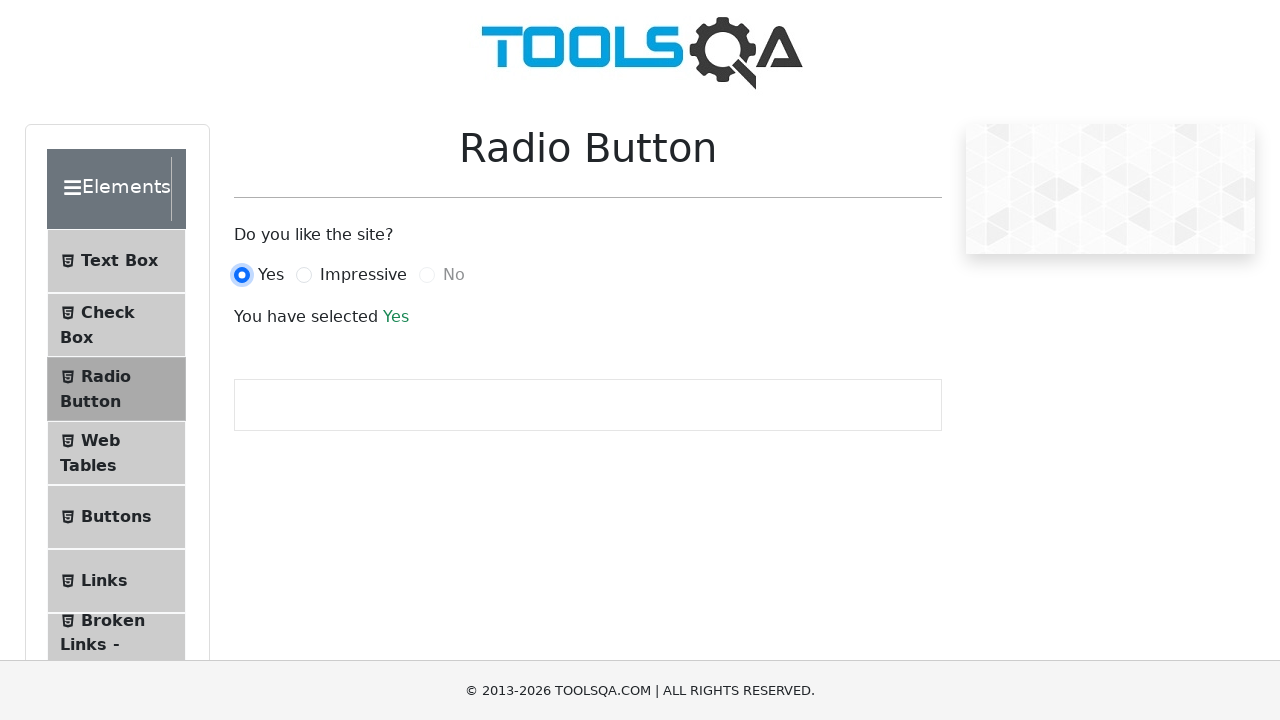